Tests sorting the Email column in ascending order by clicking the column header and verifying the values are ordered correctly

Starting URL: http://the-internet.herokuapp.com/tables

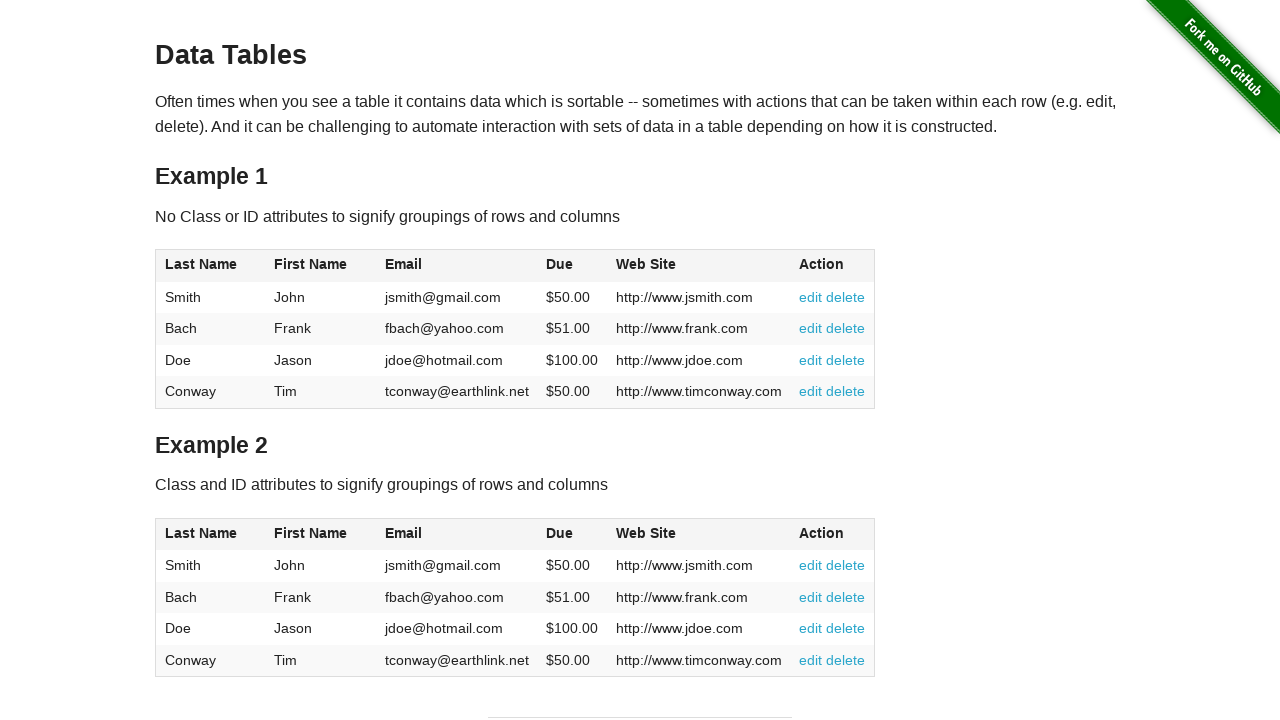

Clicked Email column header to sort in ascending order at (457, 266) on #table1 thead tr th:nth-of-type(3)
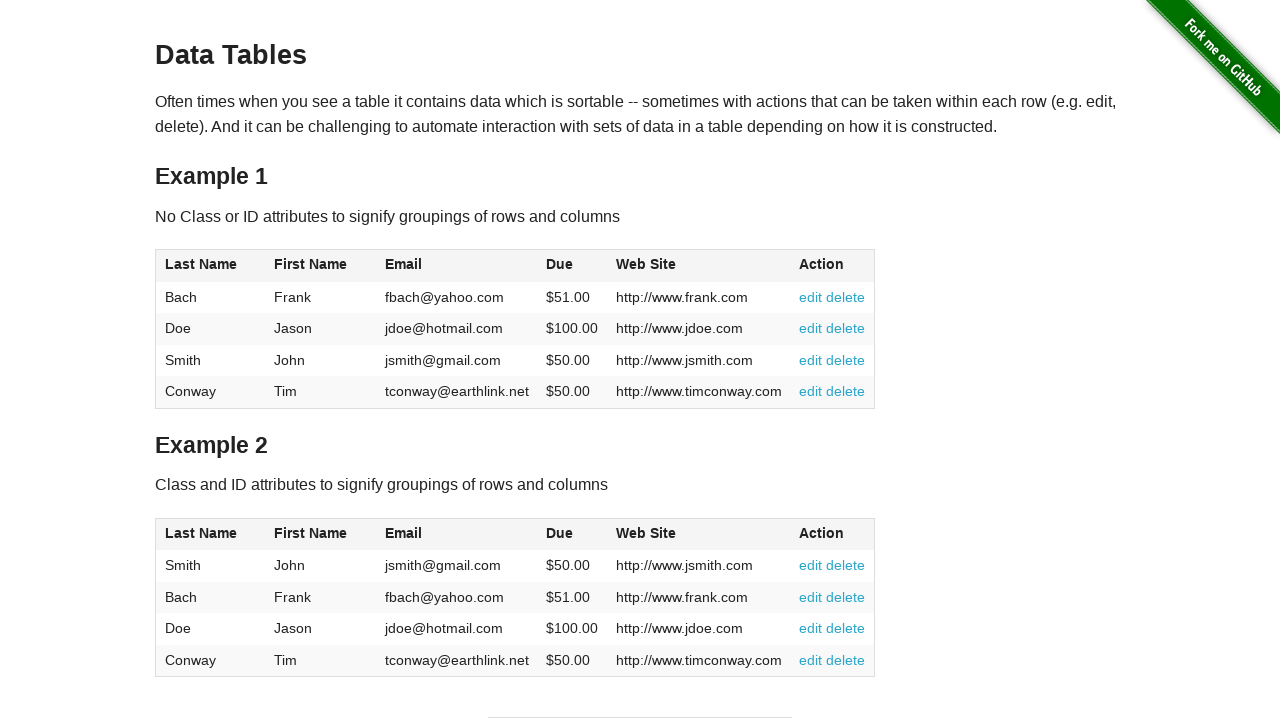

Email column values loaded after sorting
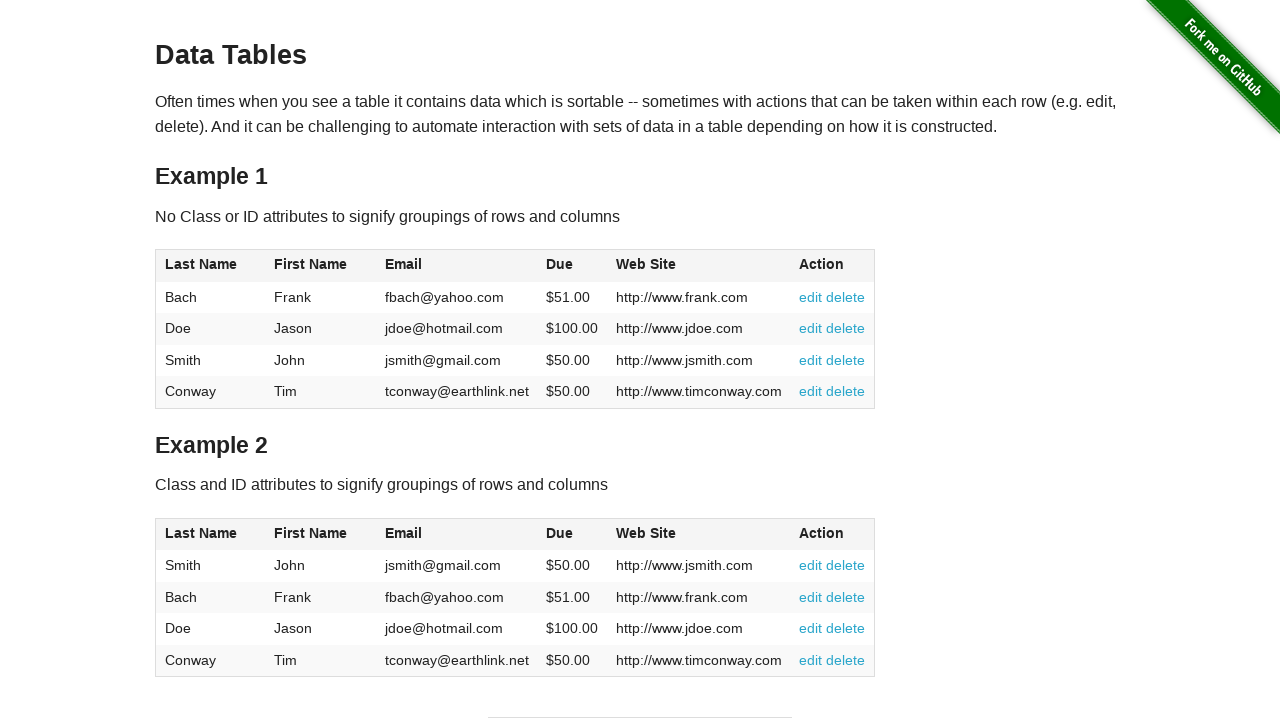

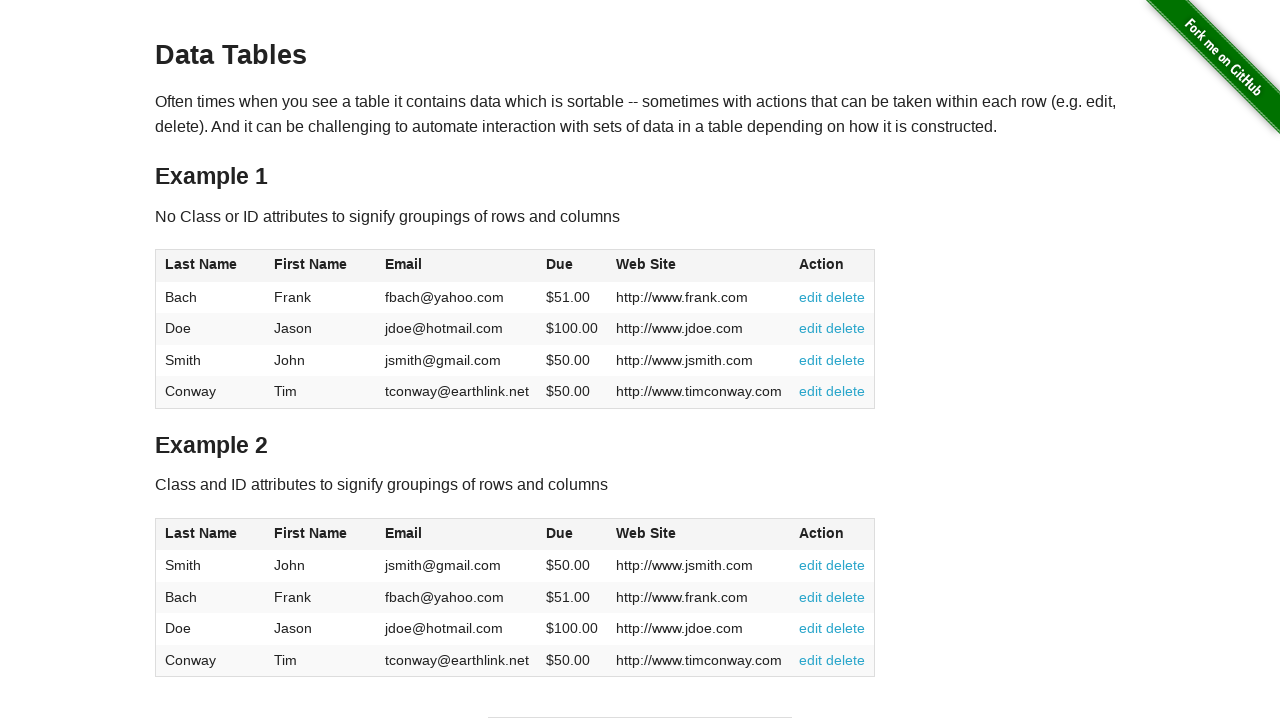